Tests navigation from homepage to About page by clicking the about link and verifying page titles

Starting URL: https://v1.training-support.net

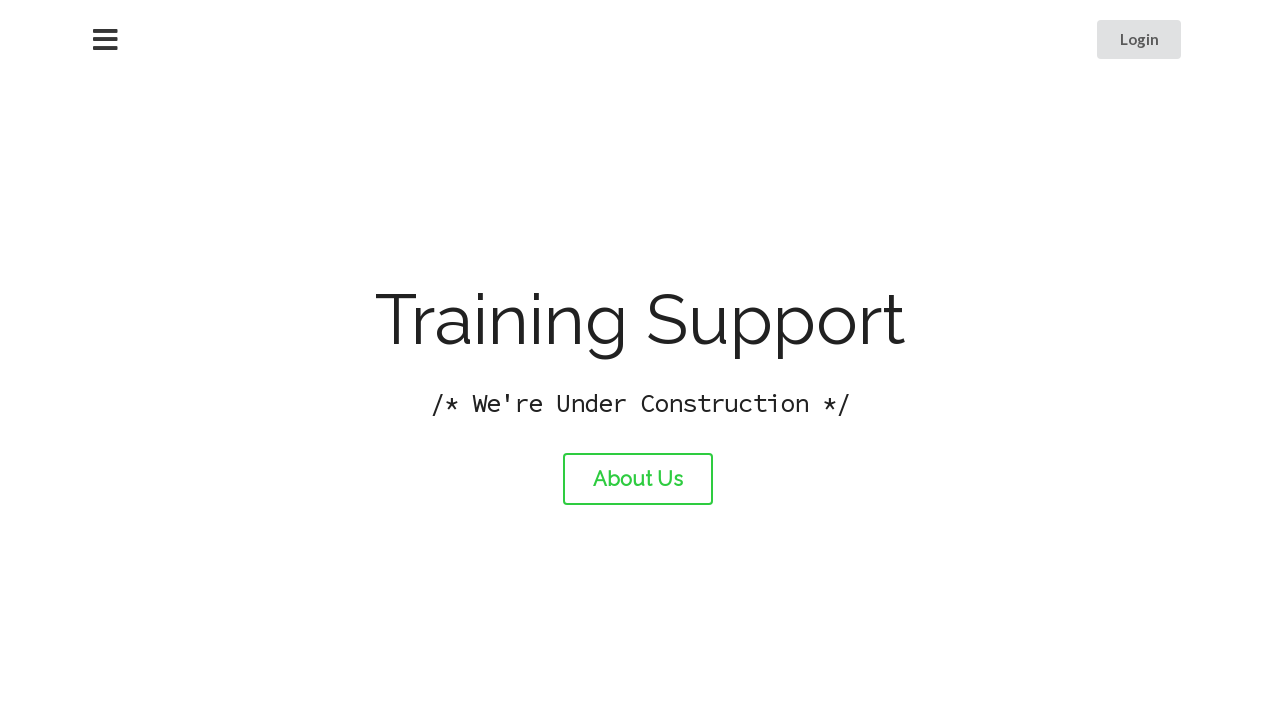

Verified initial page title is 'Training Support'
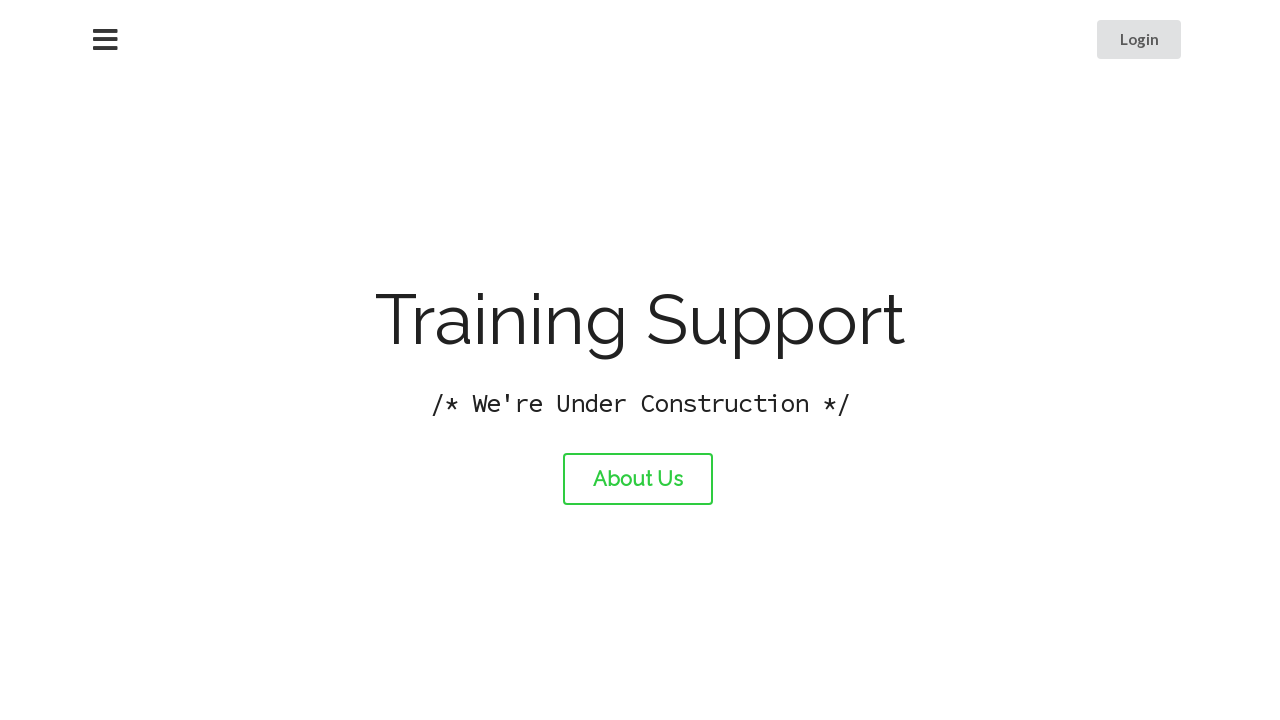

Clicked on the About link at (638, 479) on #about-link
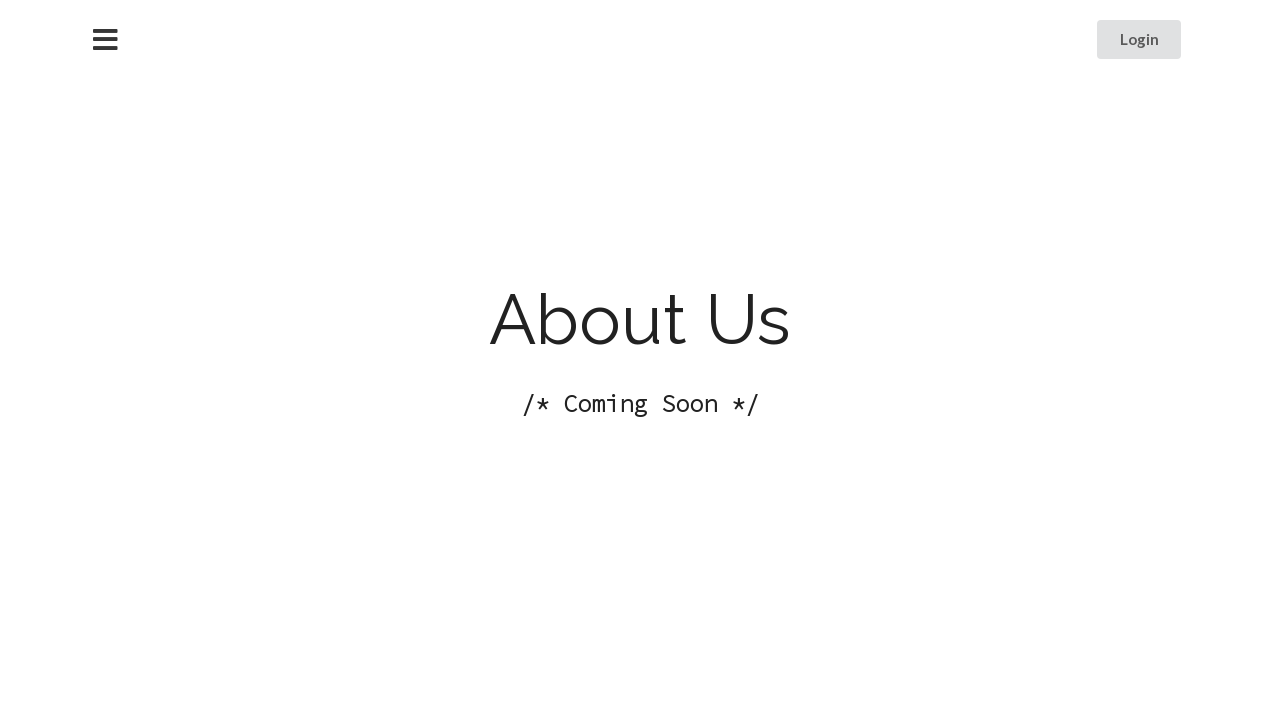

Page loaded after navigation to About page
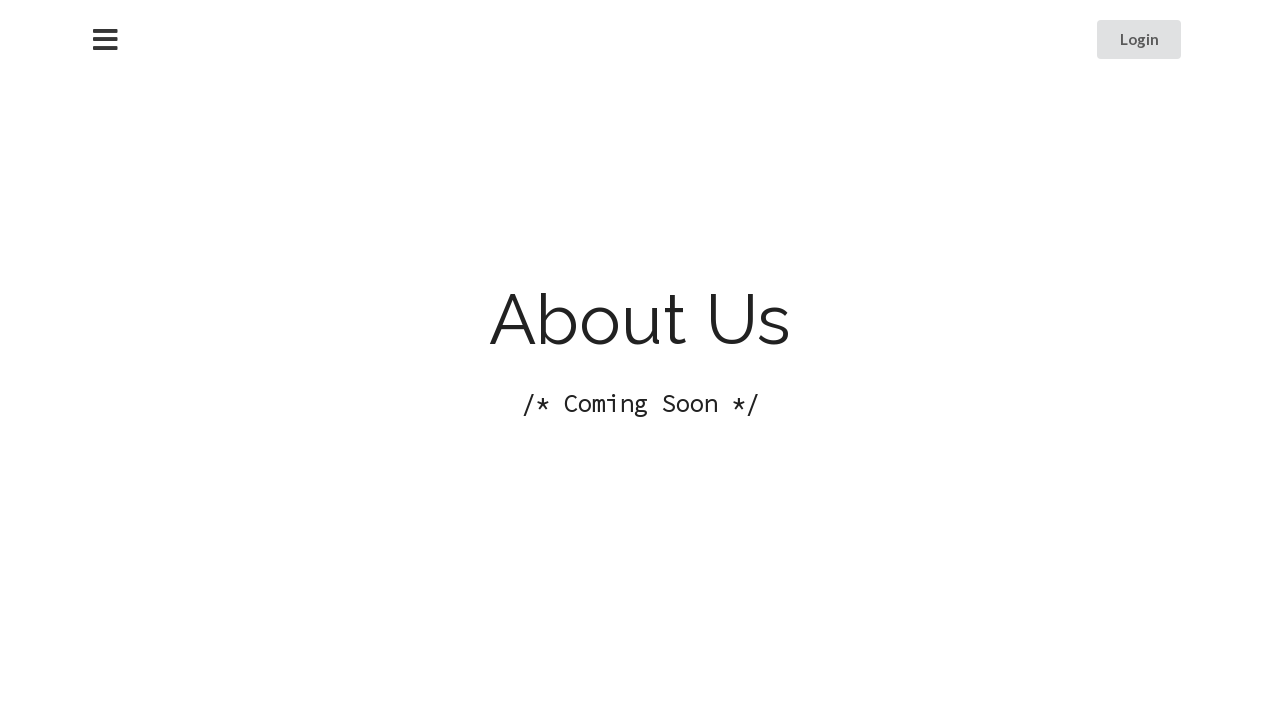

Verified About page title is 'About Training Support'
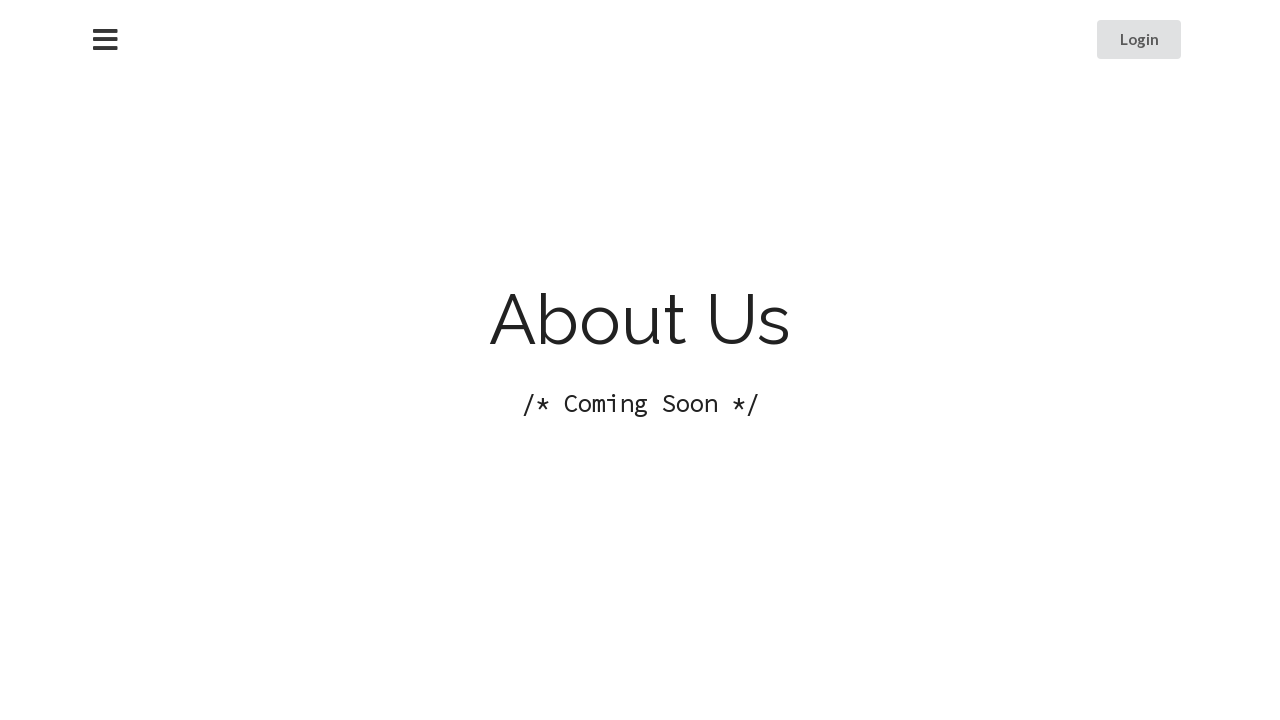

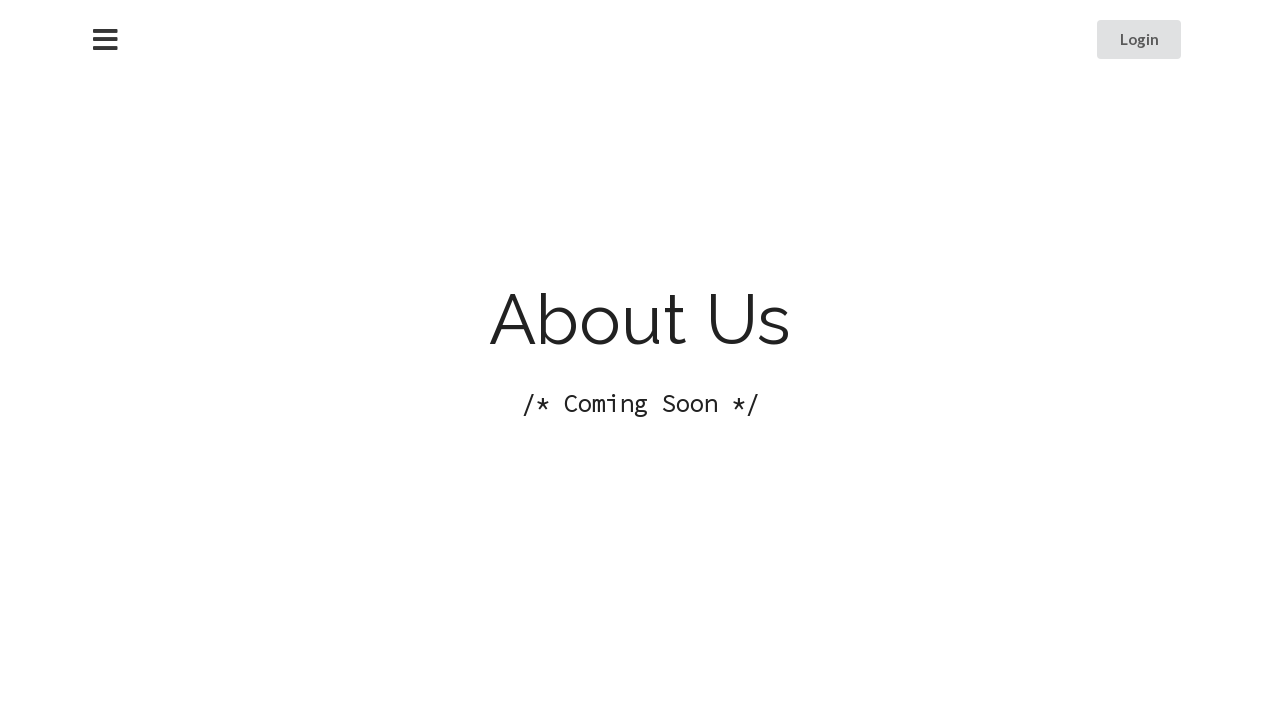